Tests web table interaction on a practice page by locating a product table, verifying its structure (rows and columns), and reading data from specific cells in the table.

Starting URL: http://qaclickacademy.com/practice.php

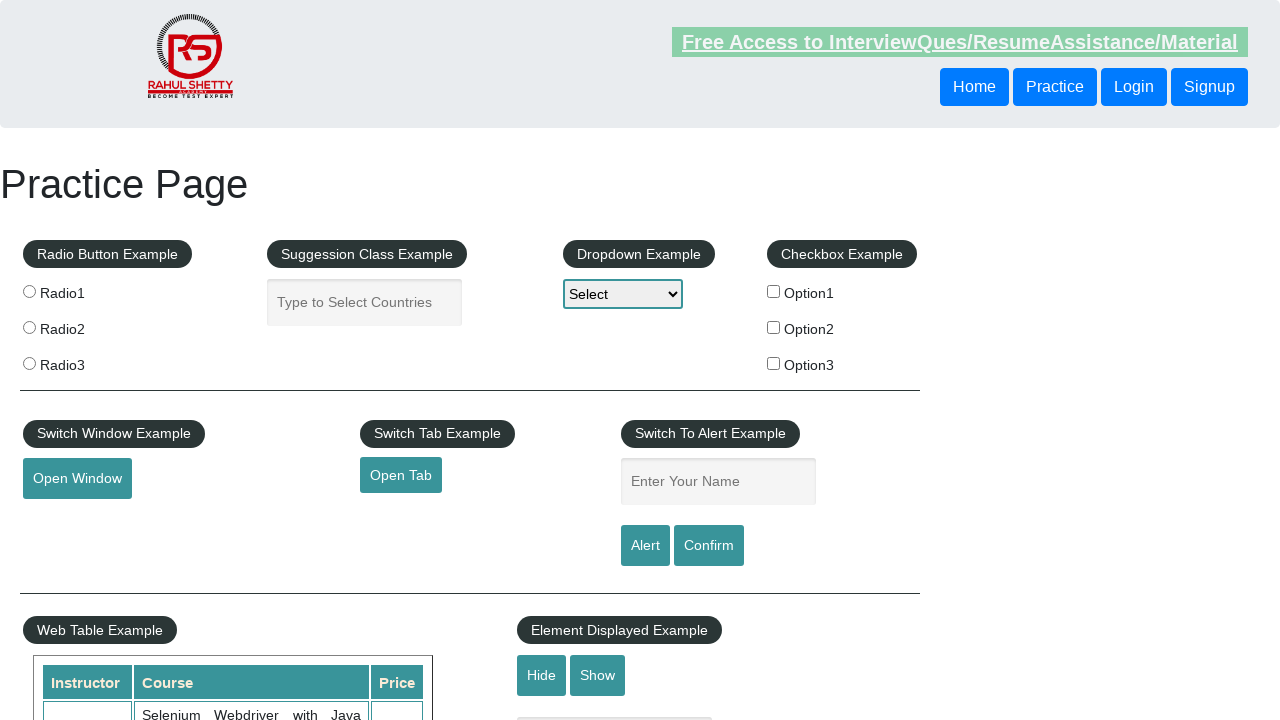

Waited for product table to be visible
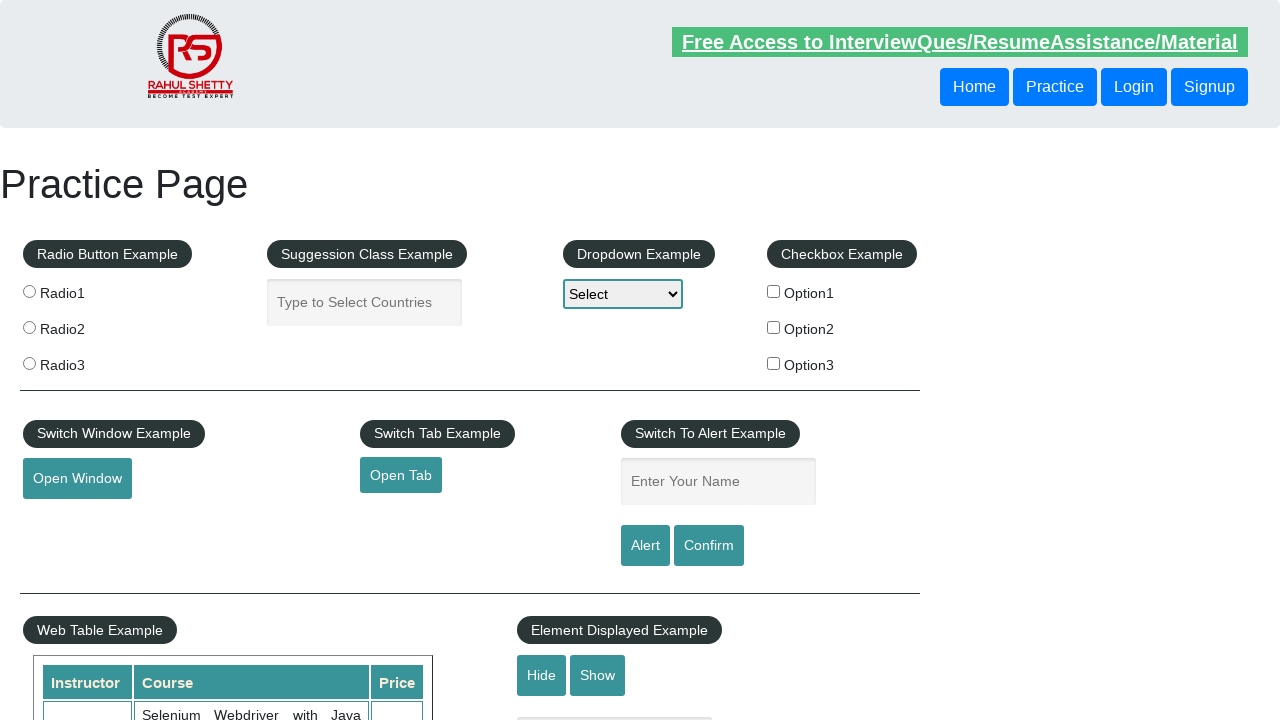

Located the product table element
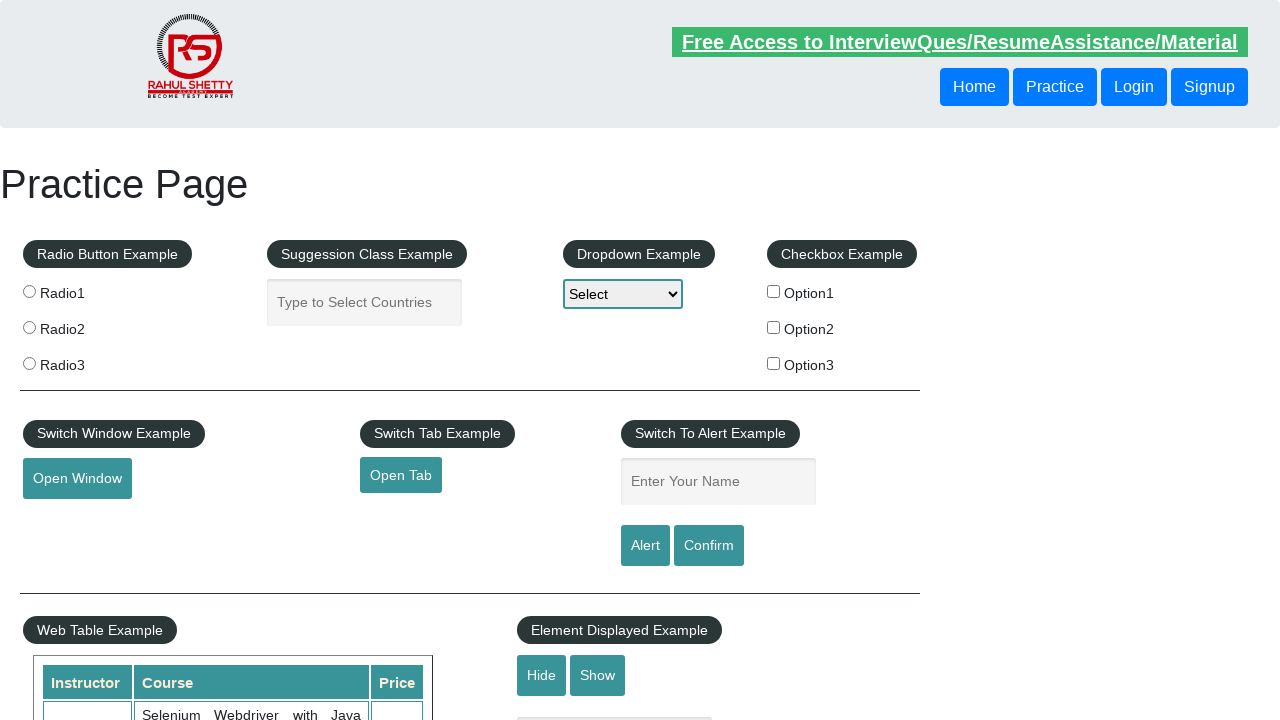

Located all rows in the table
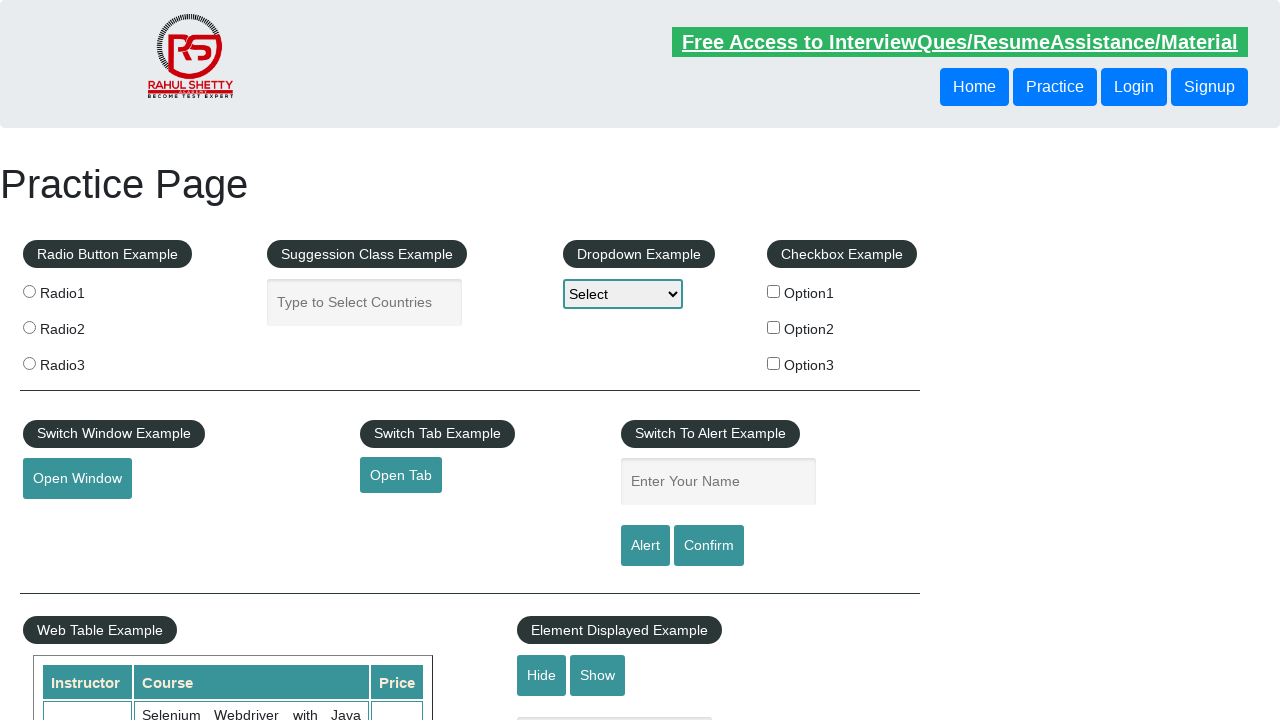

Counted table rows: 21 rows found
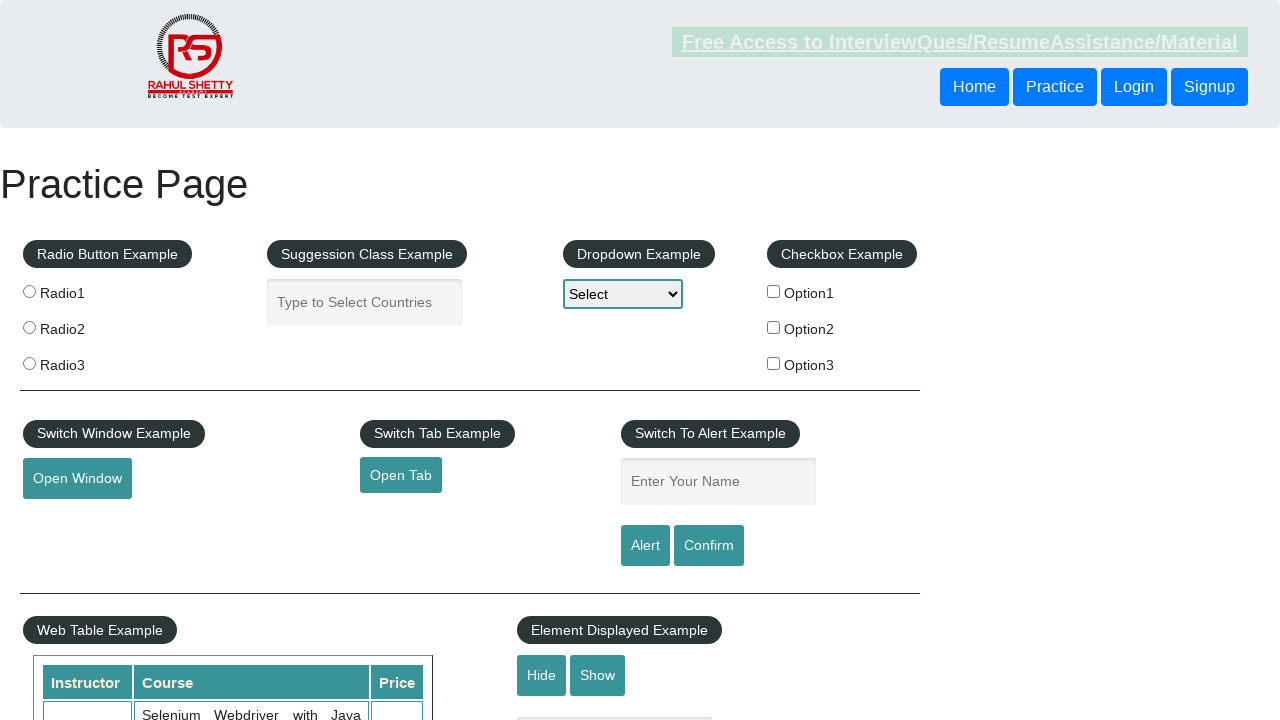

Located header columns from first row
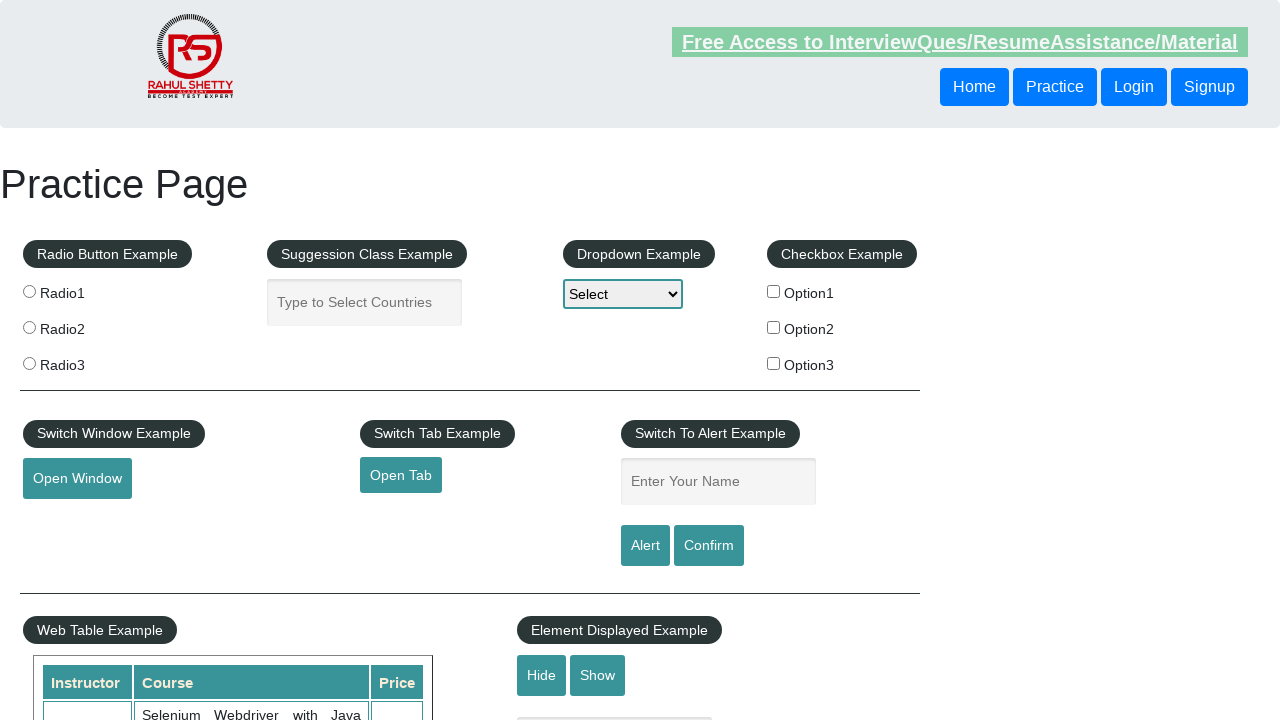

Counted table columns: 3 columns found
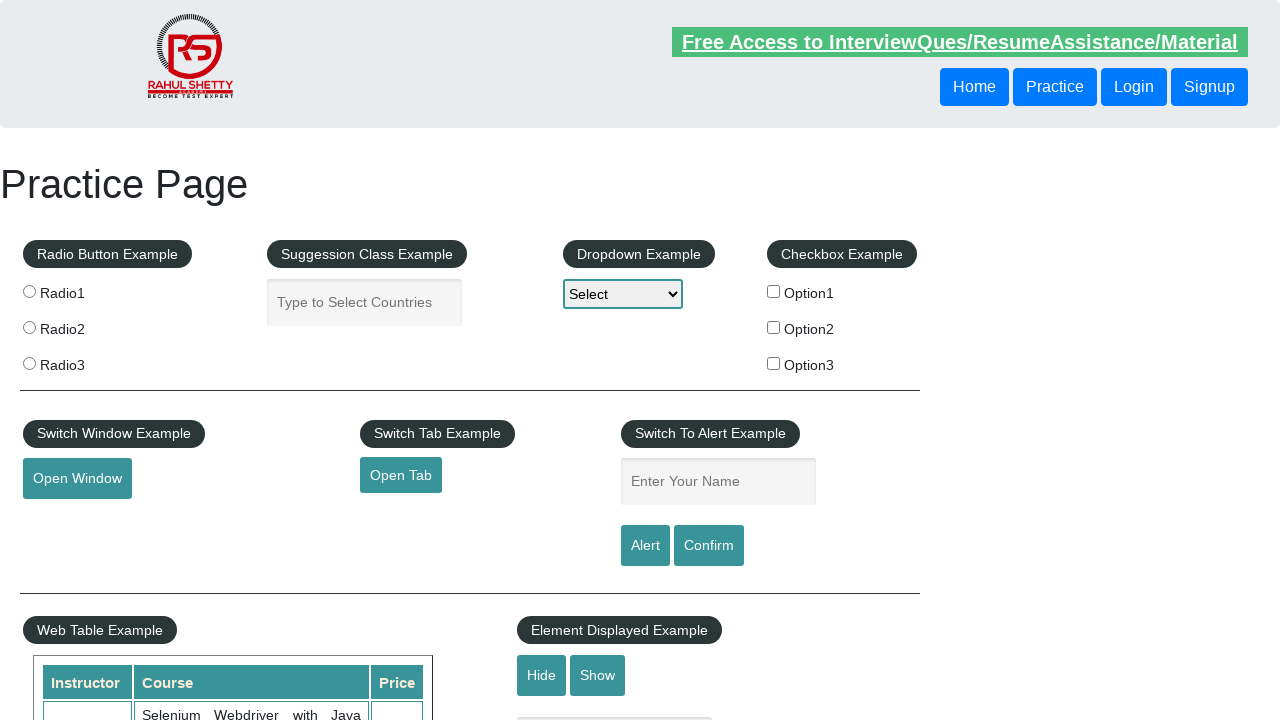

Located the third row in the table
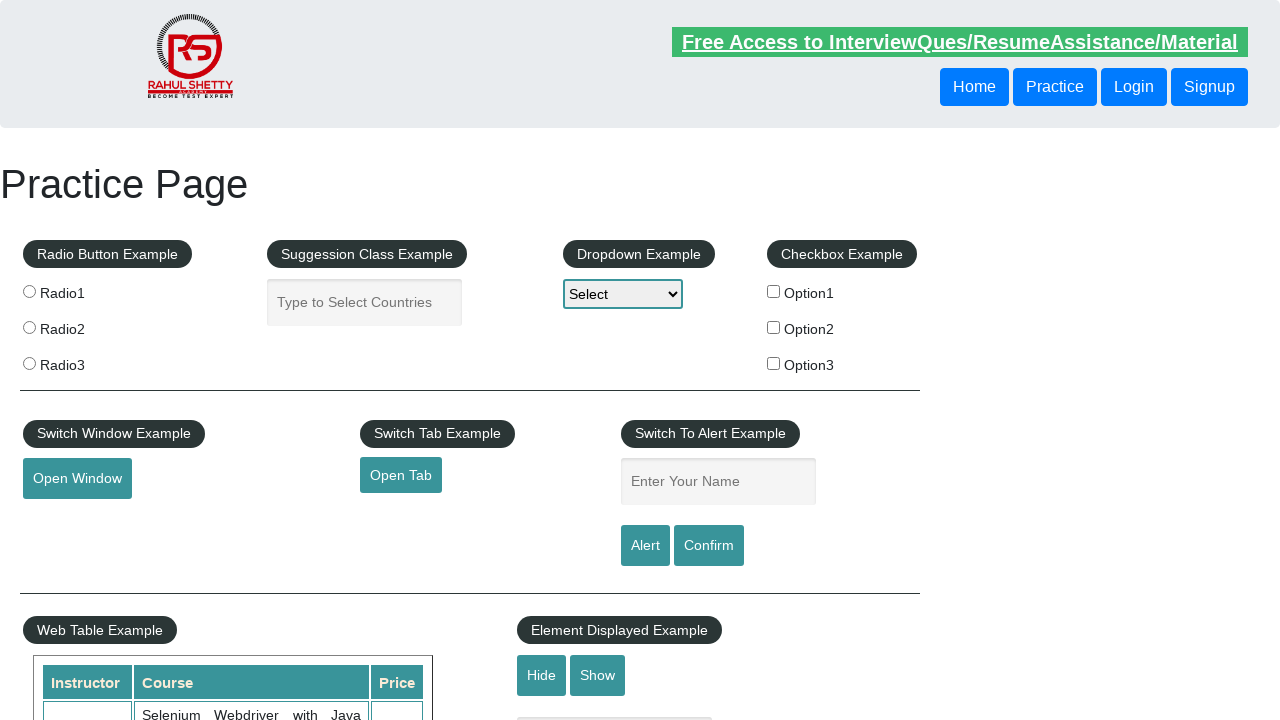

Located all cells in the third row
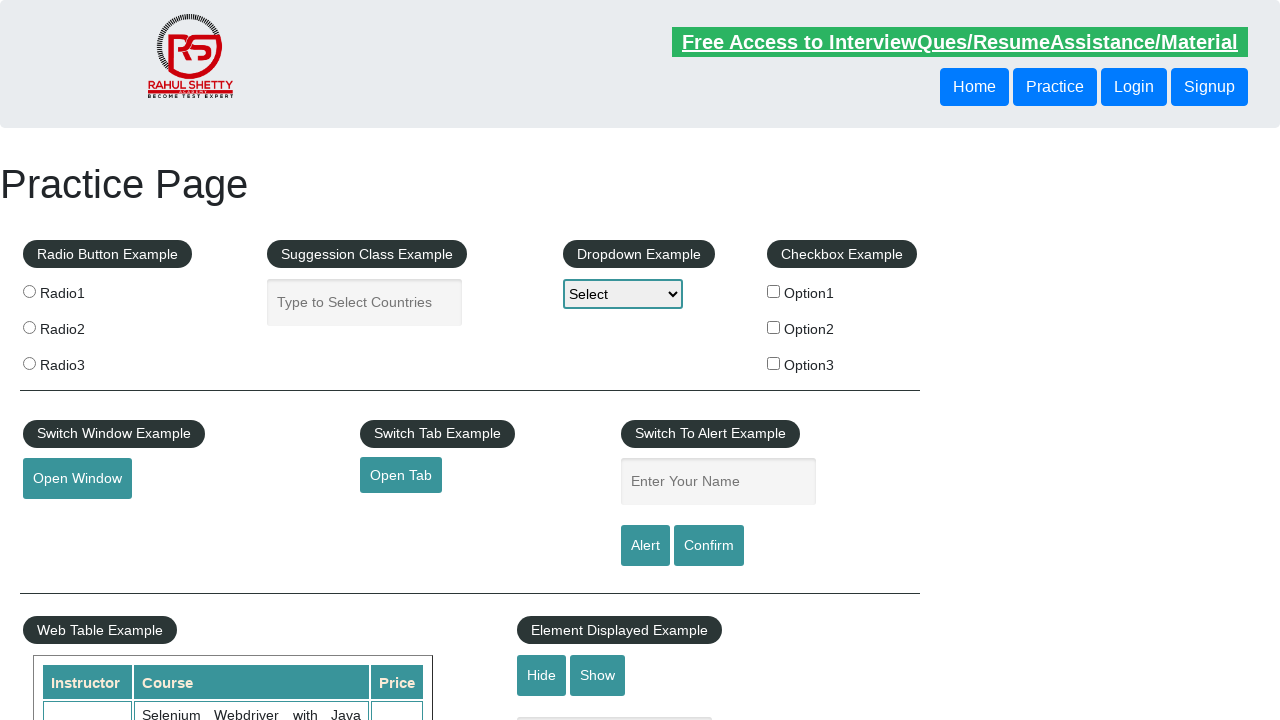

Read first cell text: 'Rahul Shetty'
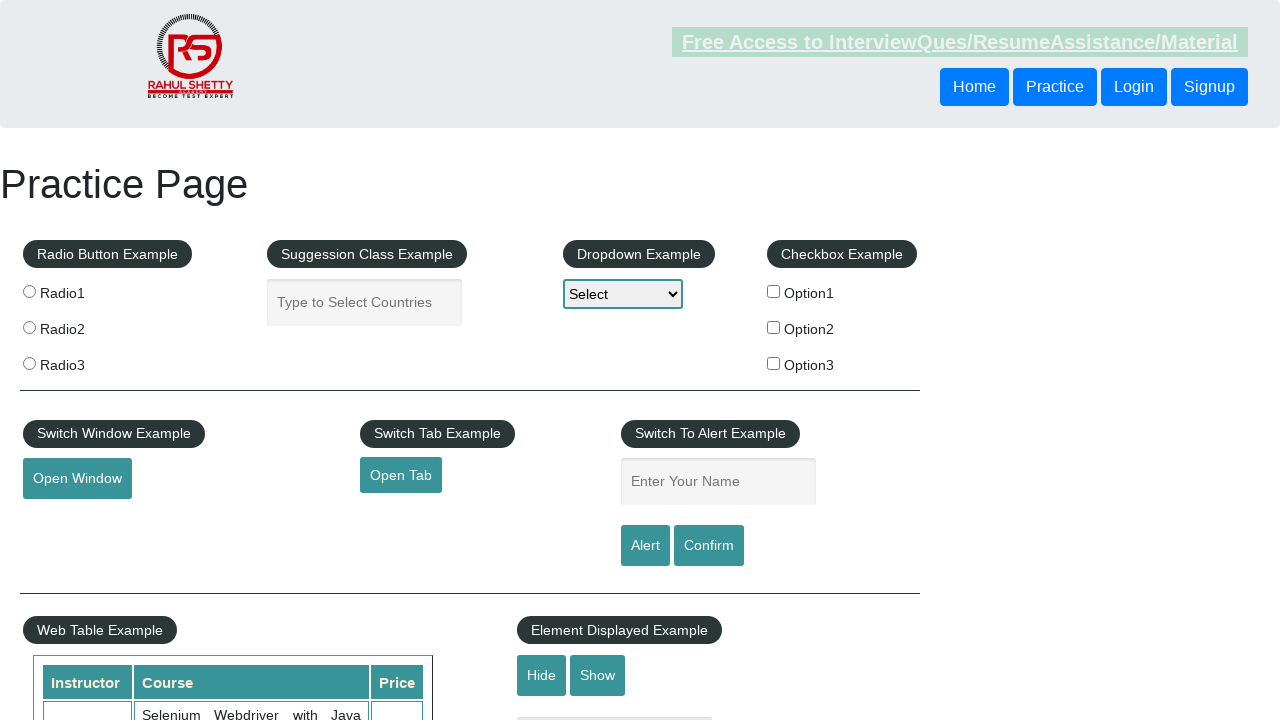

Read second cell text: 'Learn SQL in Practical + Database Testing from Scratch'
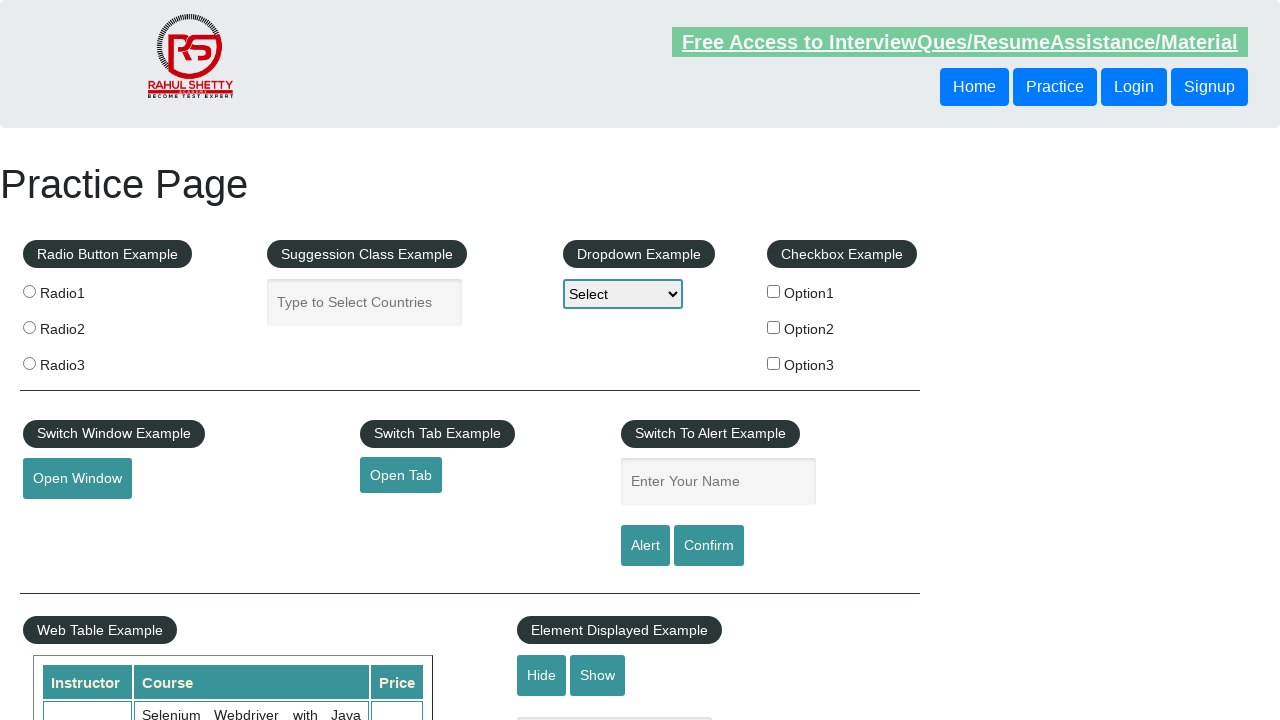

Read third cell text: '25'
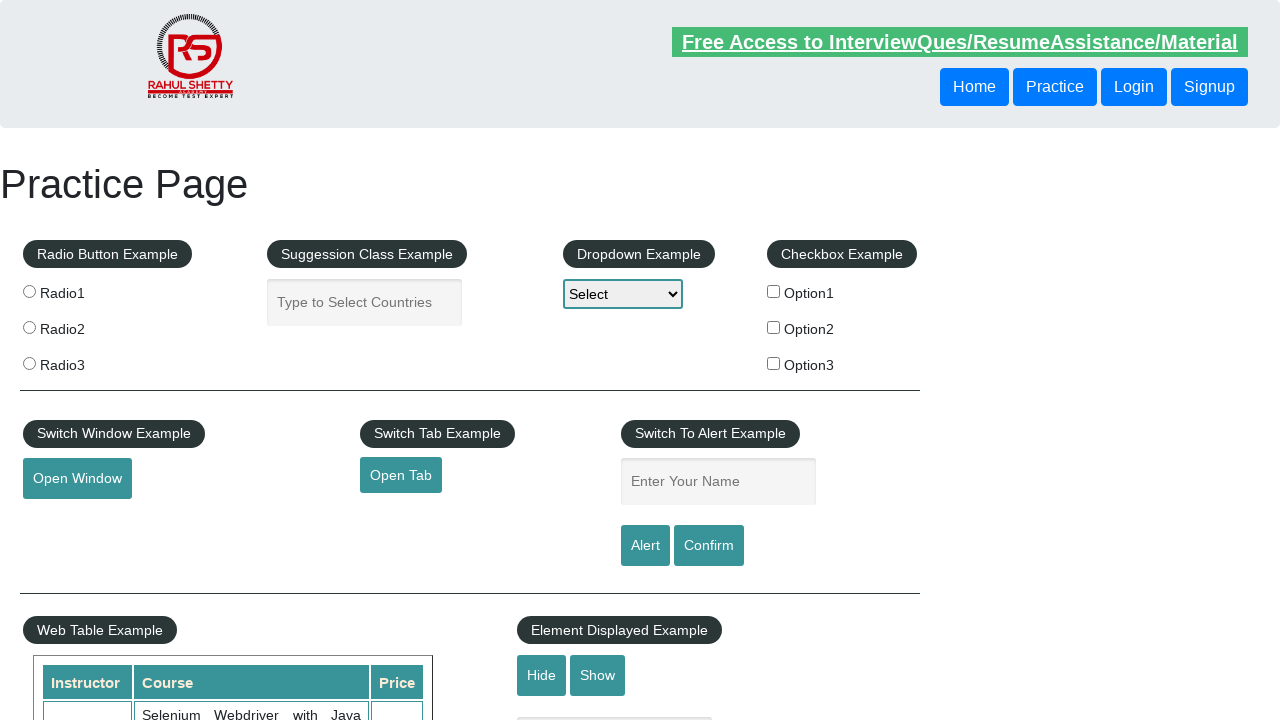

Verified table has rows
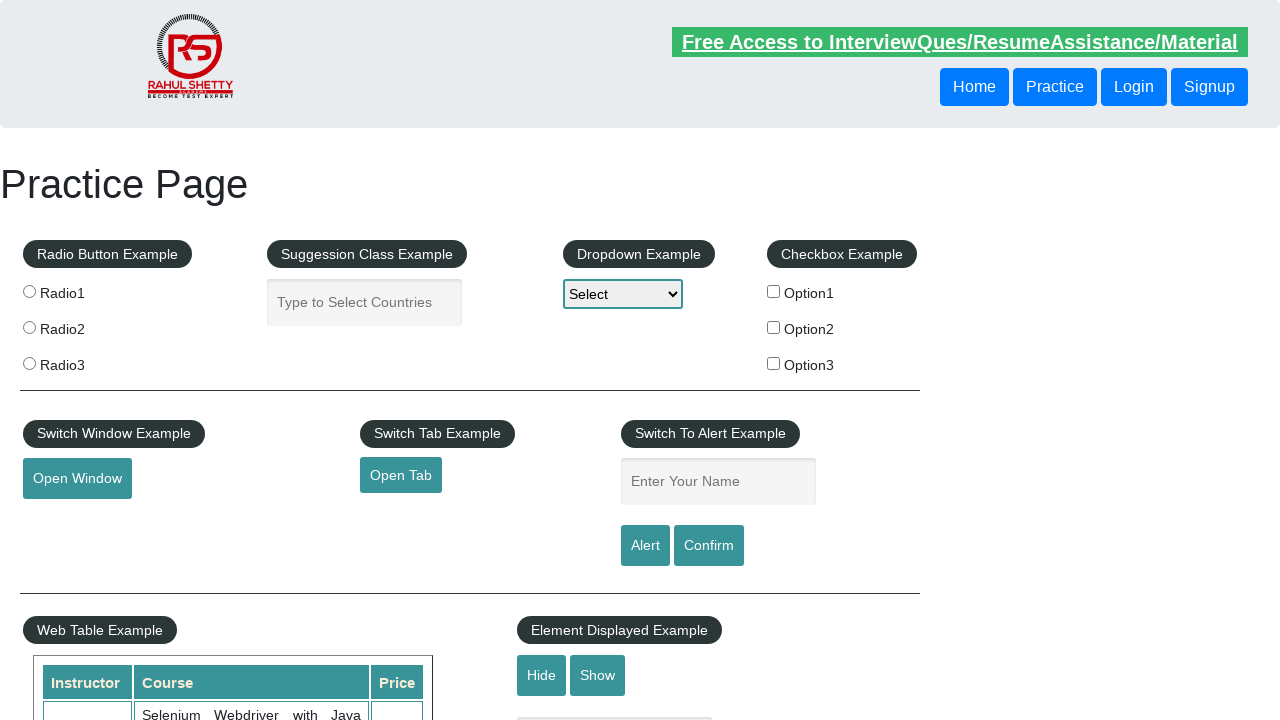

Verified table has columns
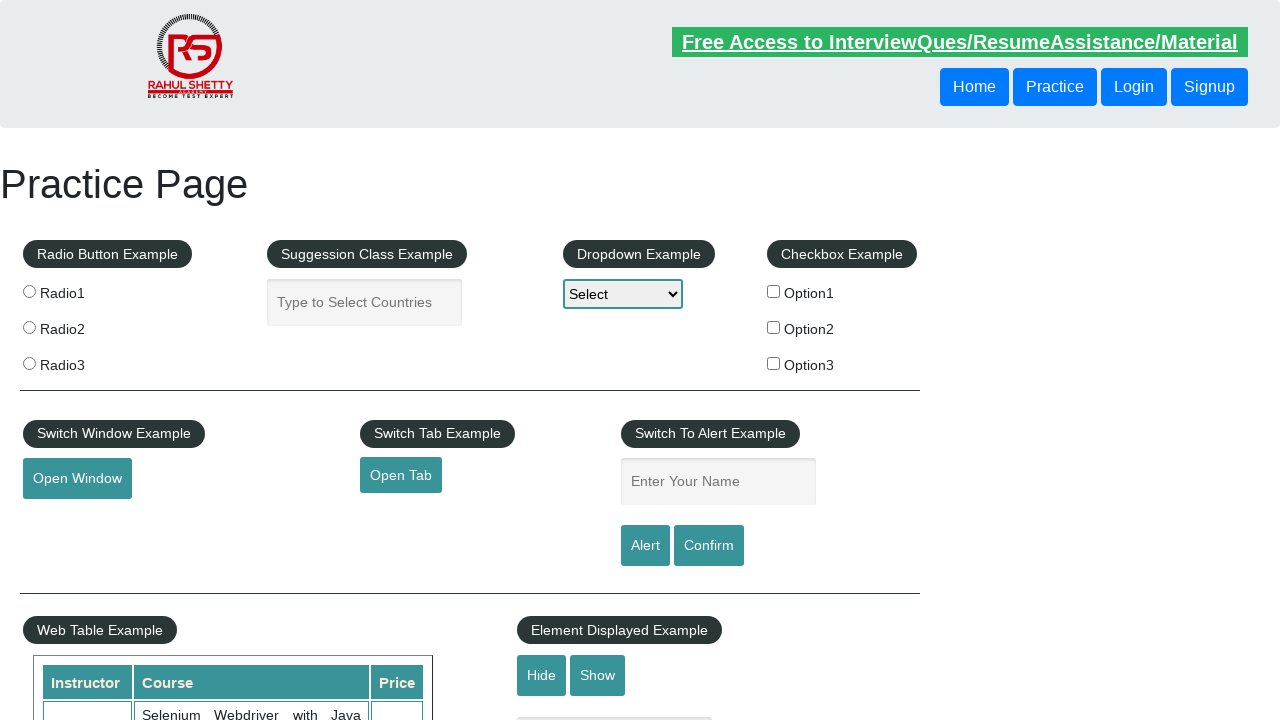

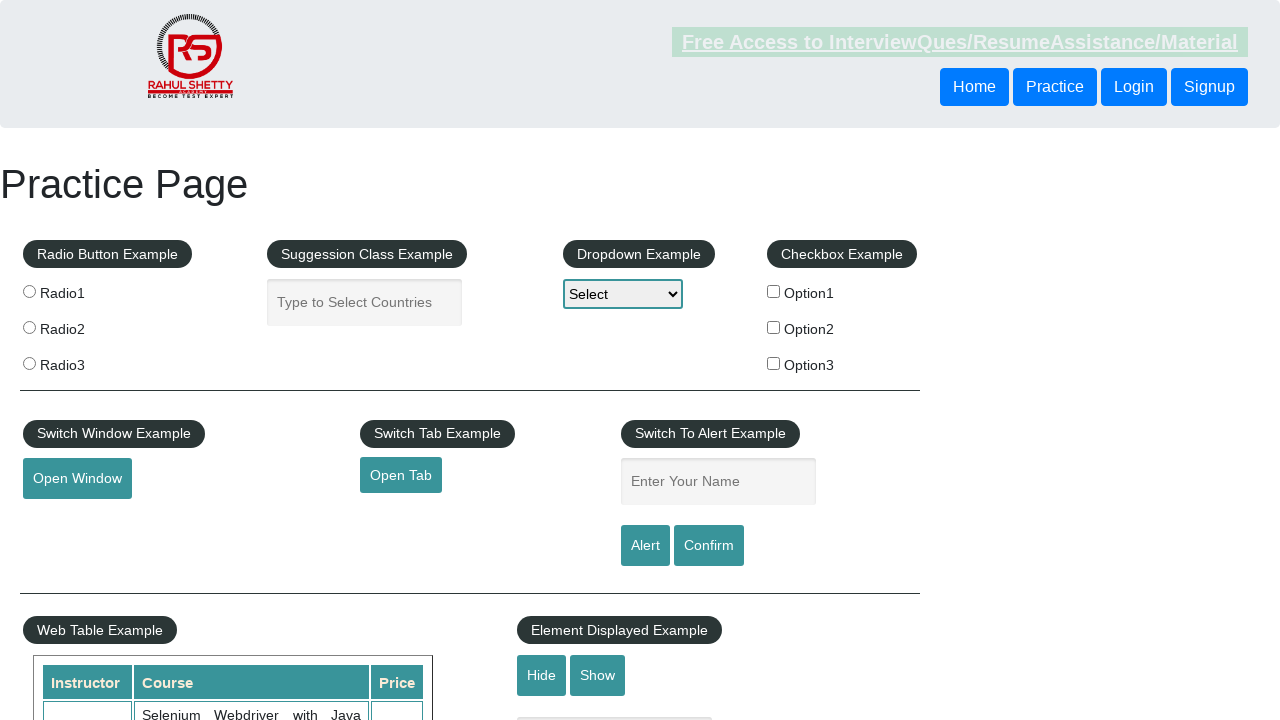